Tests accepting a JavaScript alert by clicking a button that triggers the alert and verifying the success message appears

Starting URL: https://the-internet.herokuapp.com/javascript_alerts

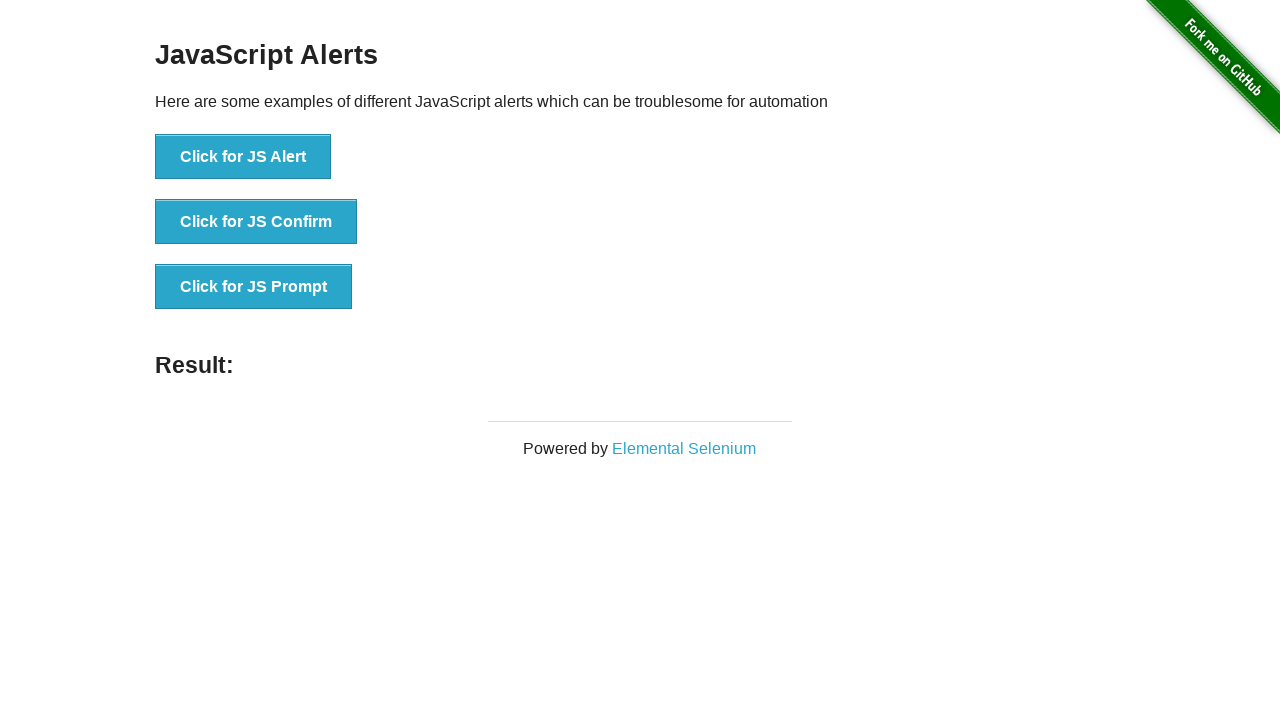

Set up dialog handler to accept alerts
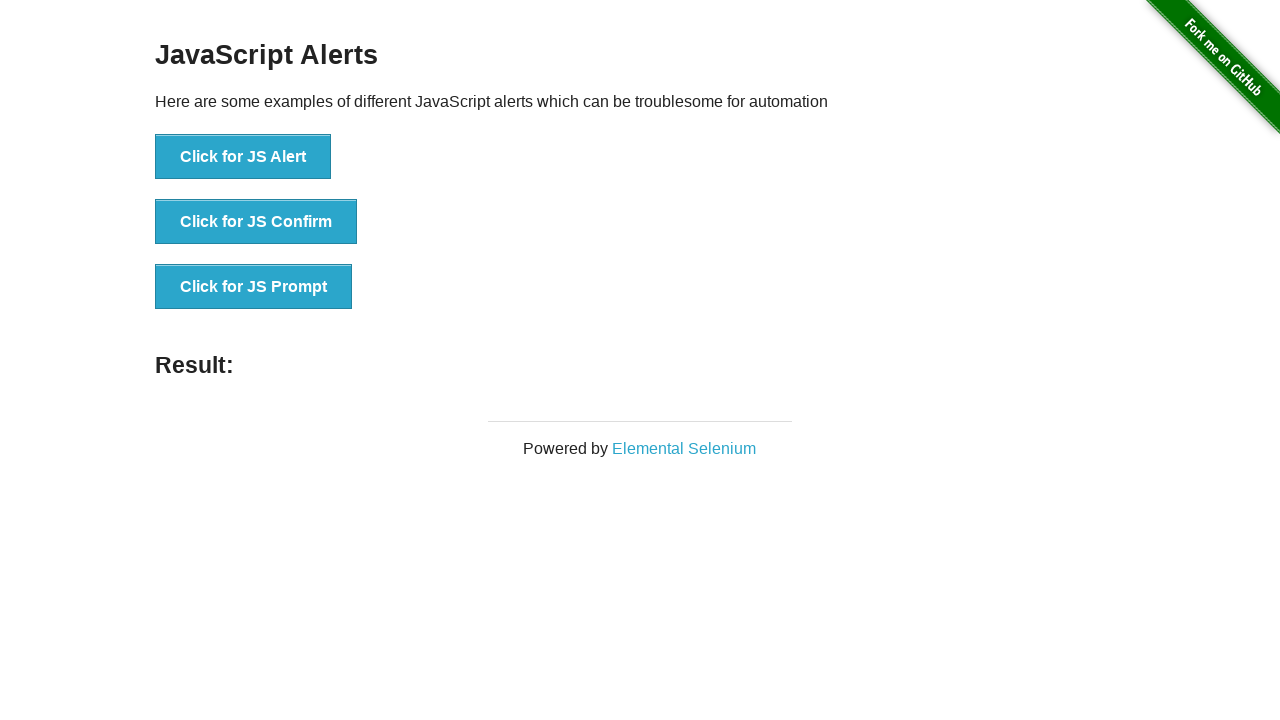

Clicked button to trigger JavaScript alert at (243, 157) on xpath=//button[text()='Click for JS Alert']
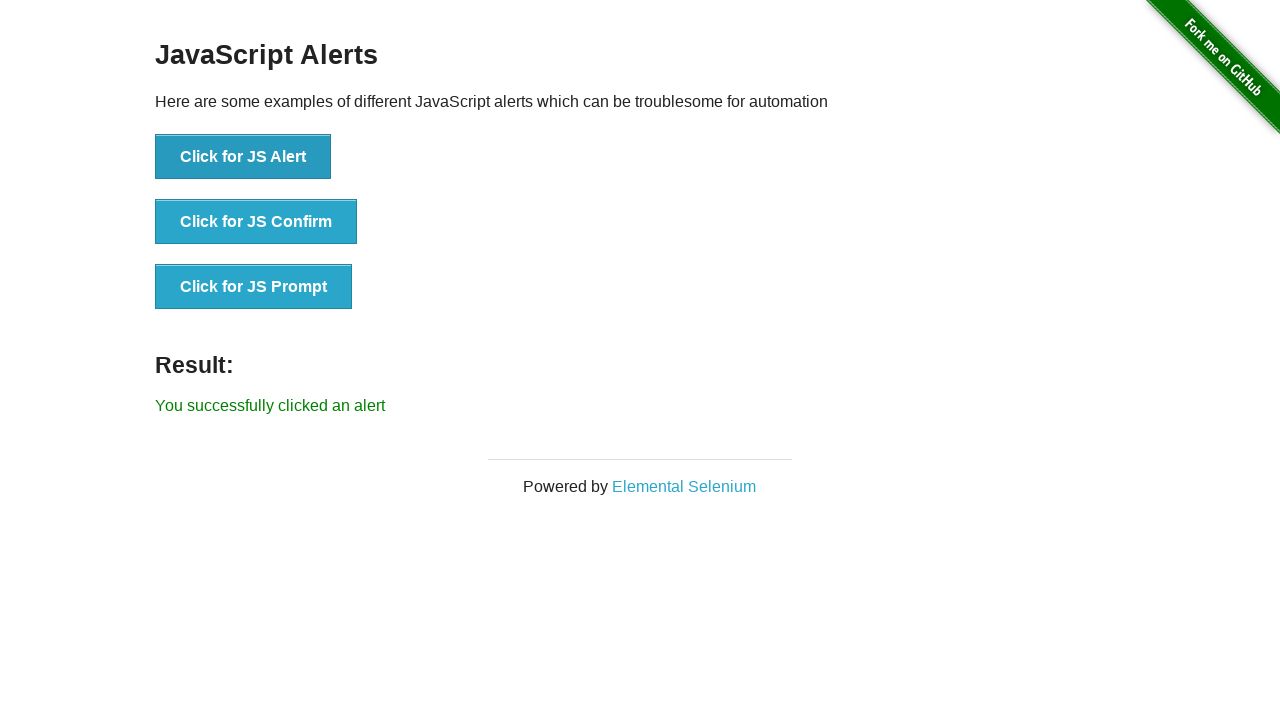

Verified success message 'You successfully clicked an alert' appeared
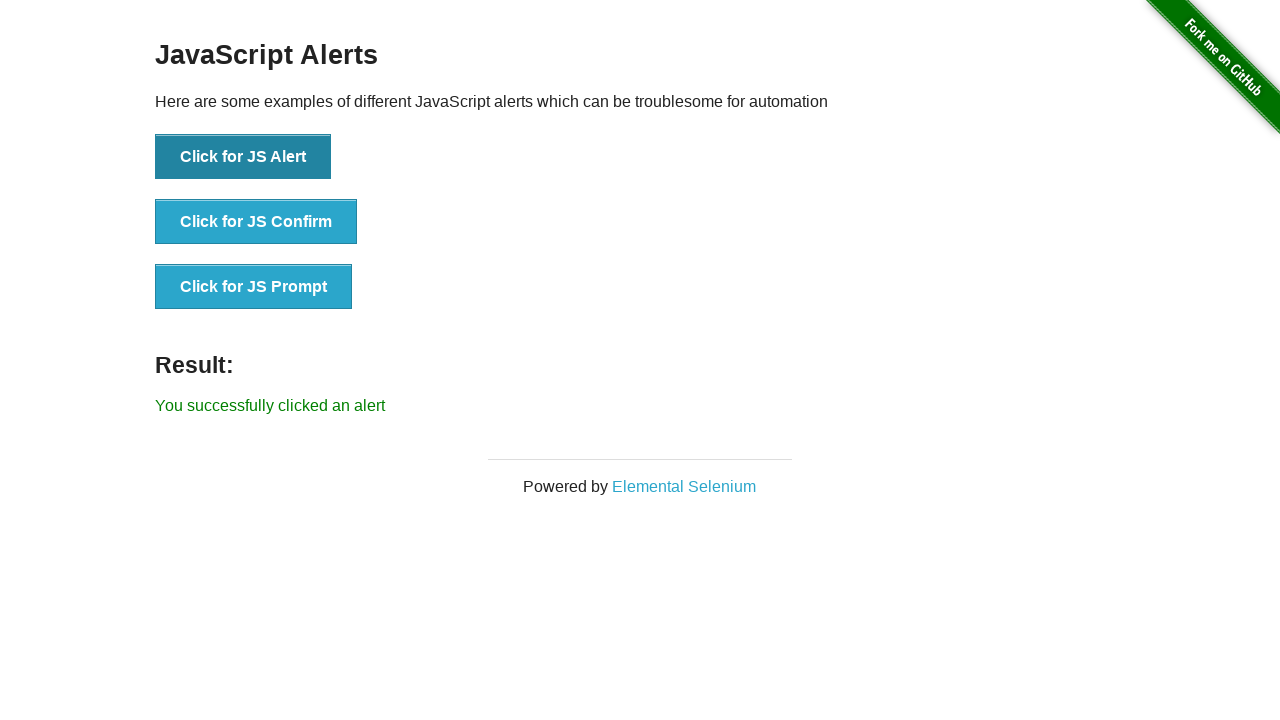

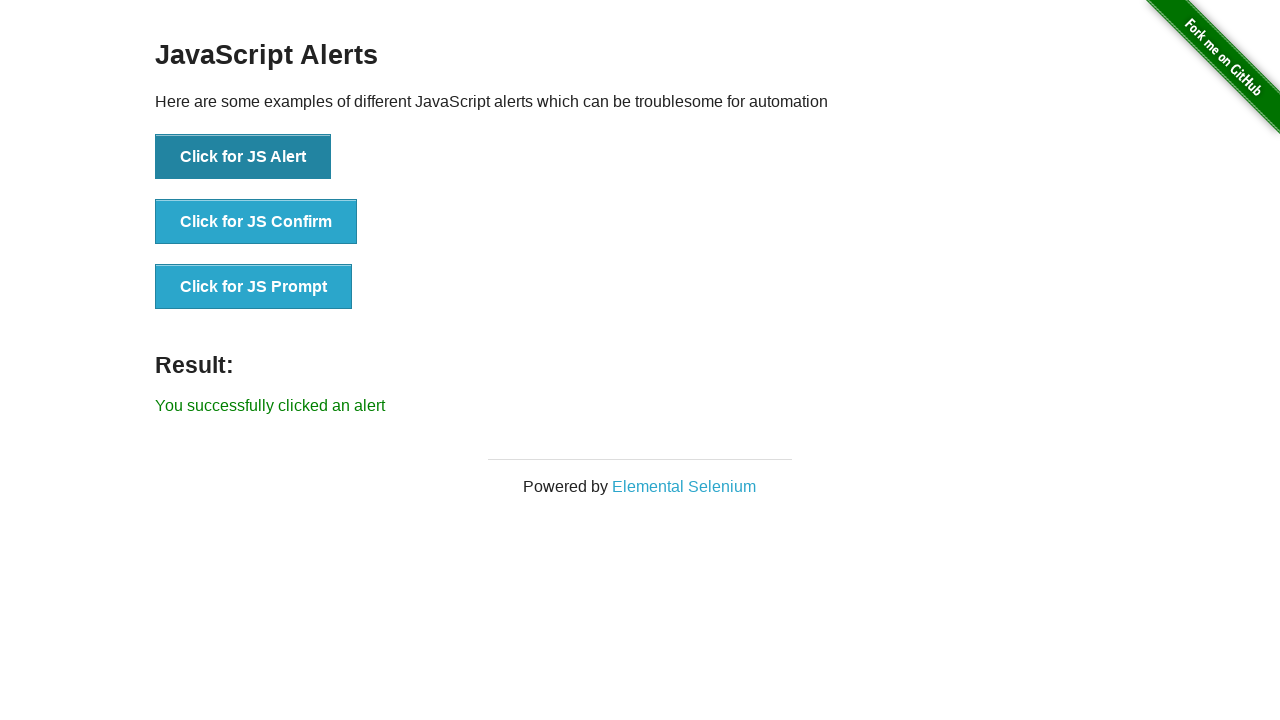